Tests the sort by average rating functionality on the shop page by selecting the rating option from the sorting dropdown.

Starting URL: http://practice.automationtesting.in/

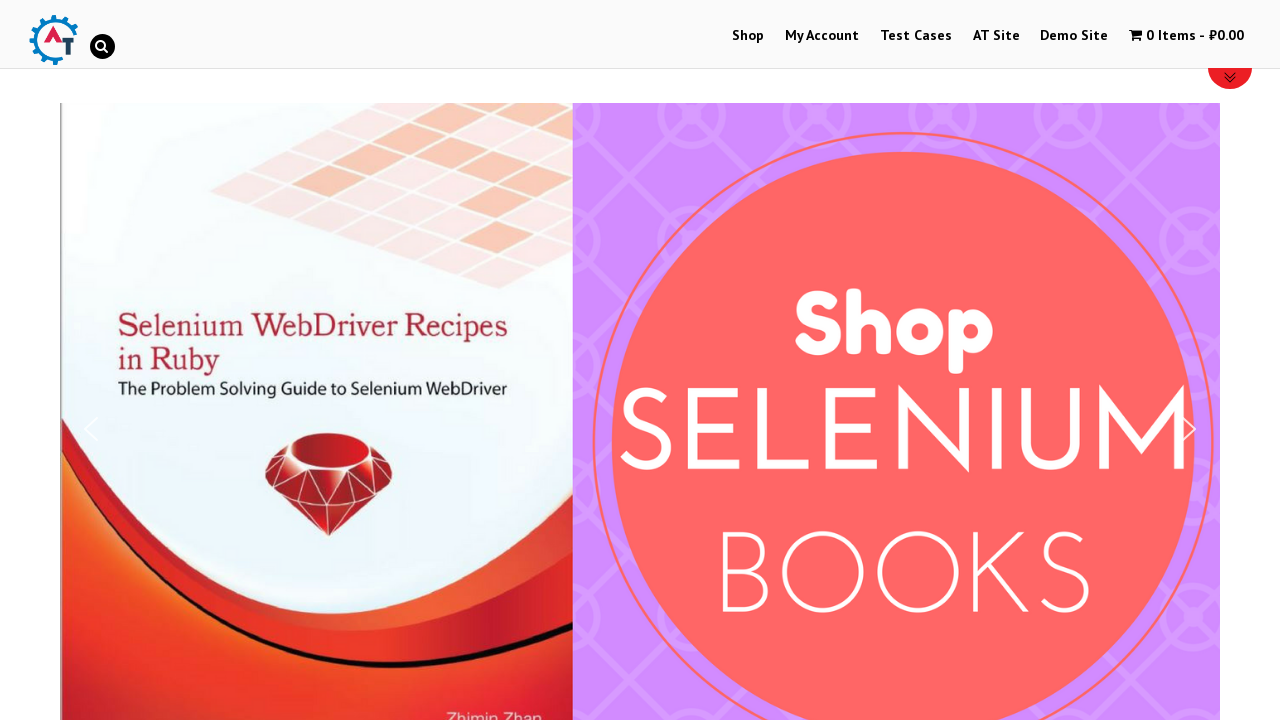

Clicked on Shop Menu at (748, 36) on xpath=//li[@id='menu-item-40']/a
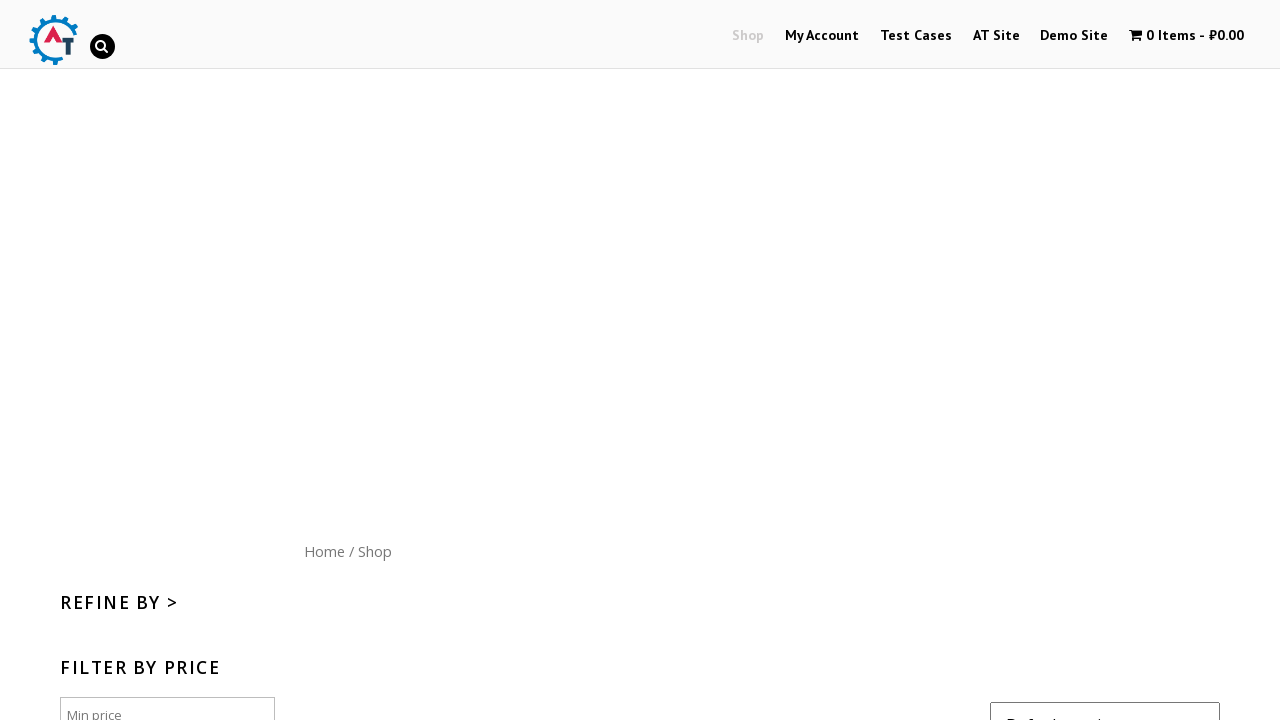

Shop page loaded with sorting dropdown visible
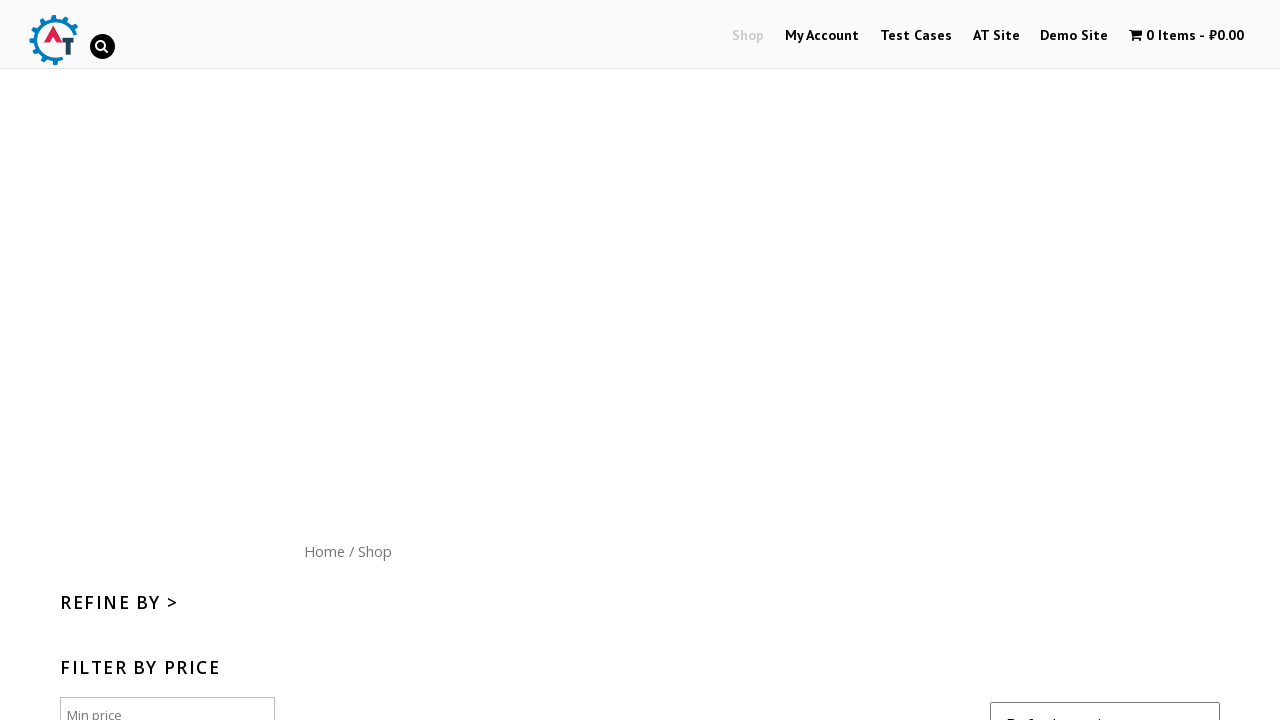

Selected 'Sort by average rating' from the dropdown menu on #content form select
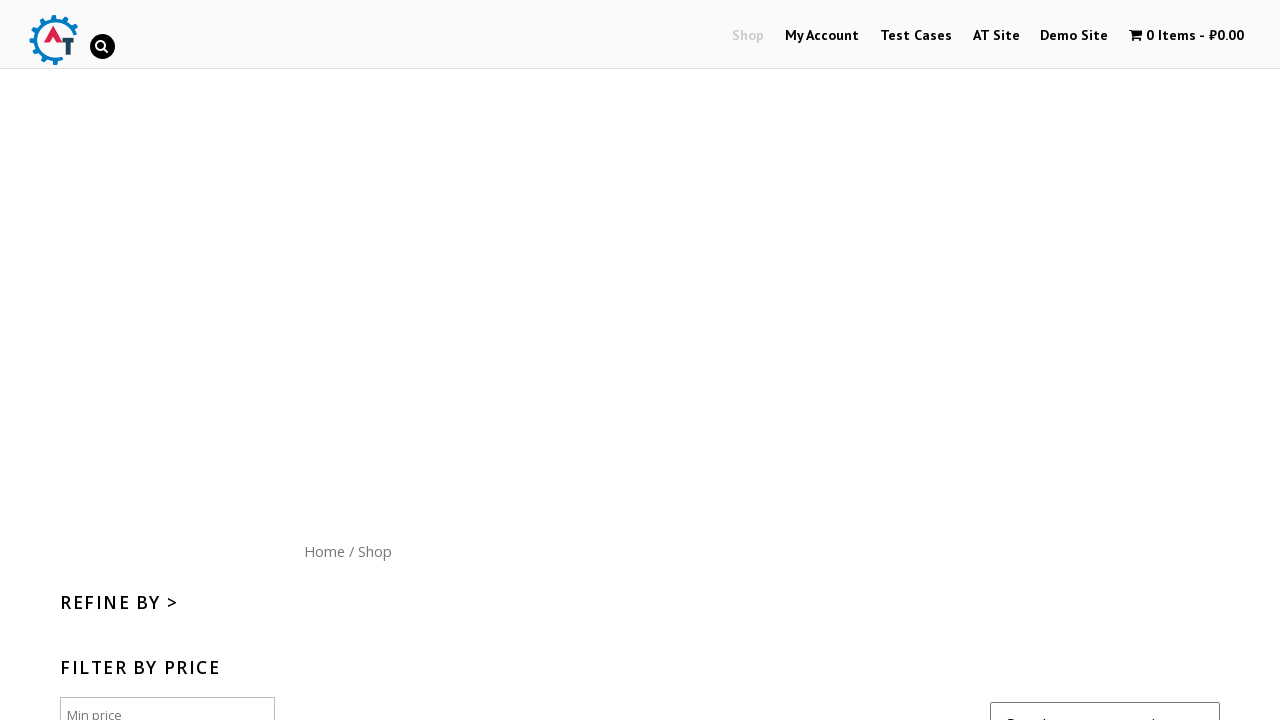

Products reloaded and sorted by average rating
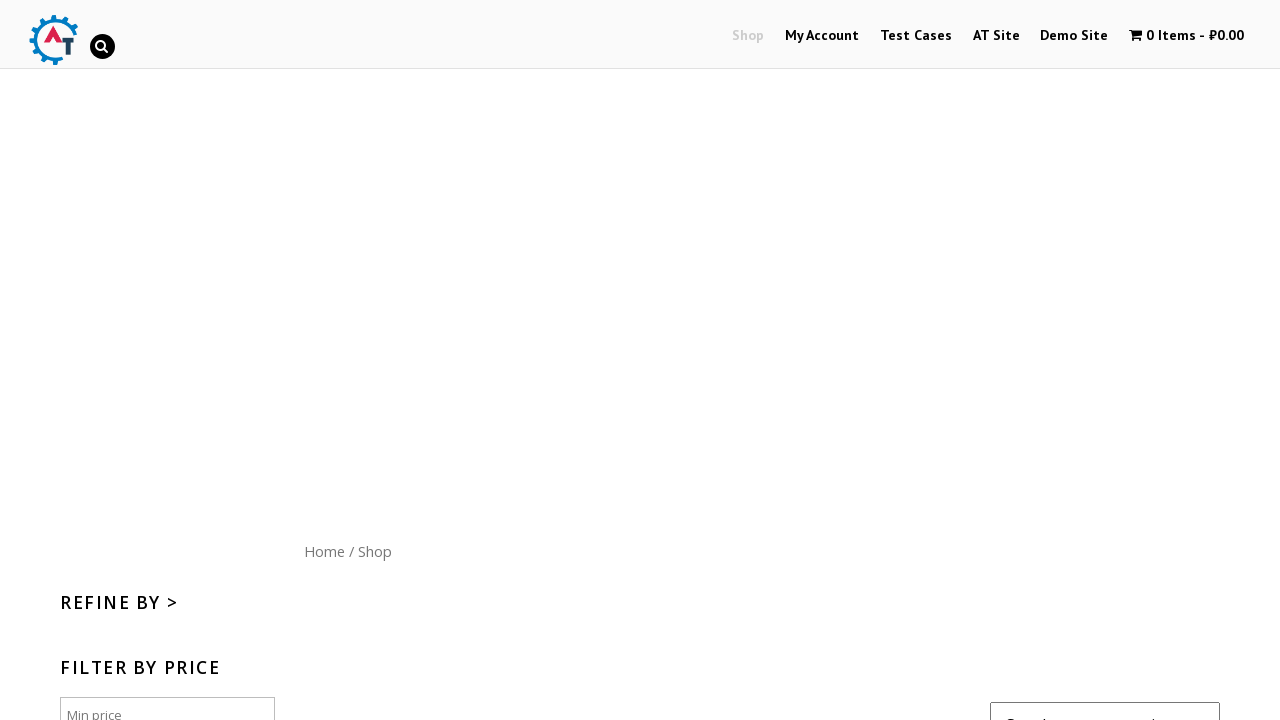

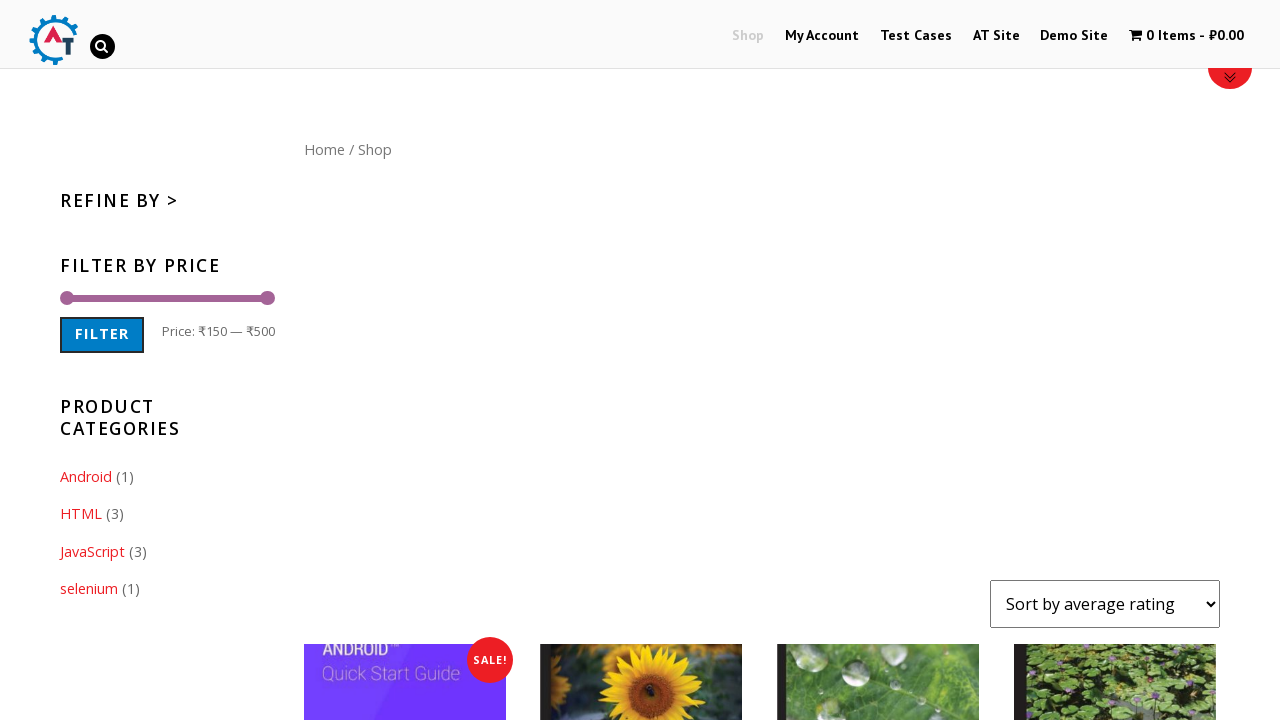